Tests submitting incorrect email format with password and validates error message using click

Starting URL: https://test.my-fork.com/

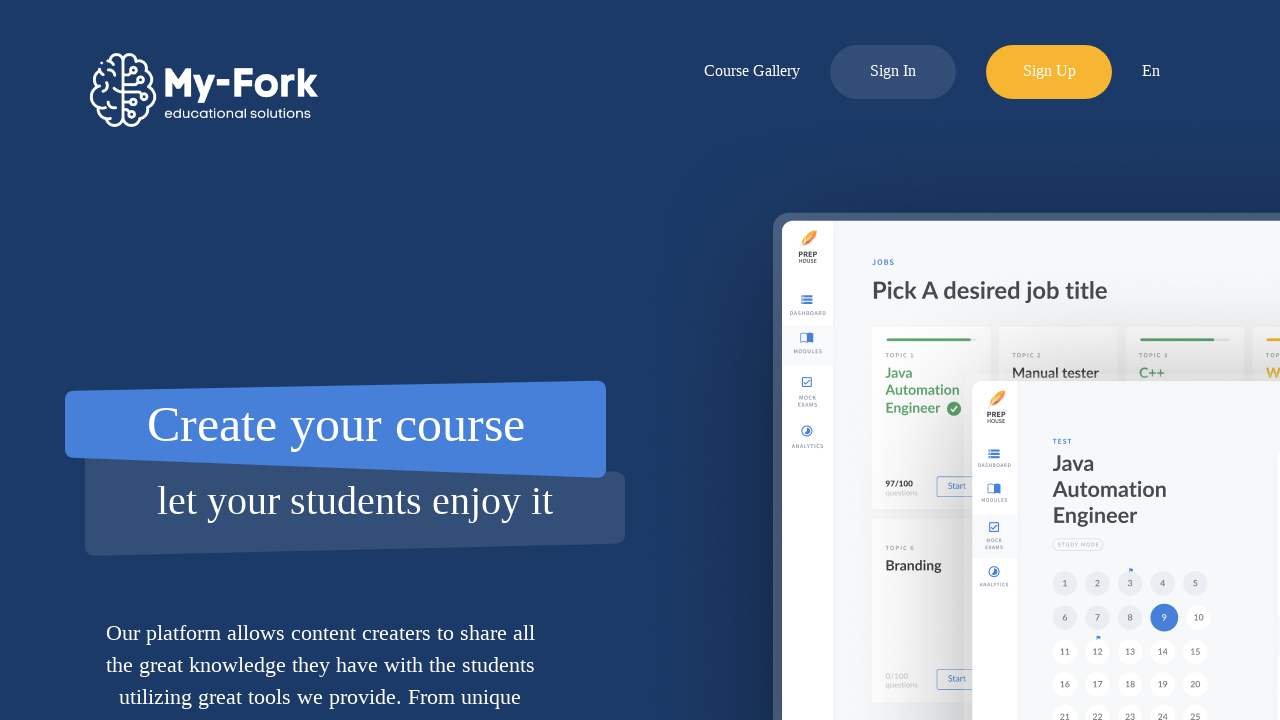

Navigated to https://test.my-fork.com/
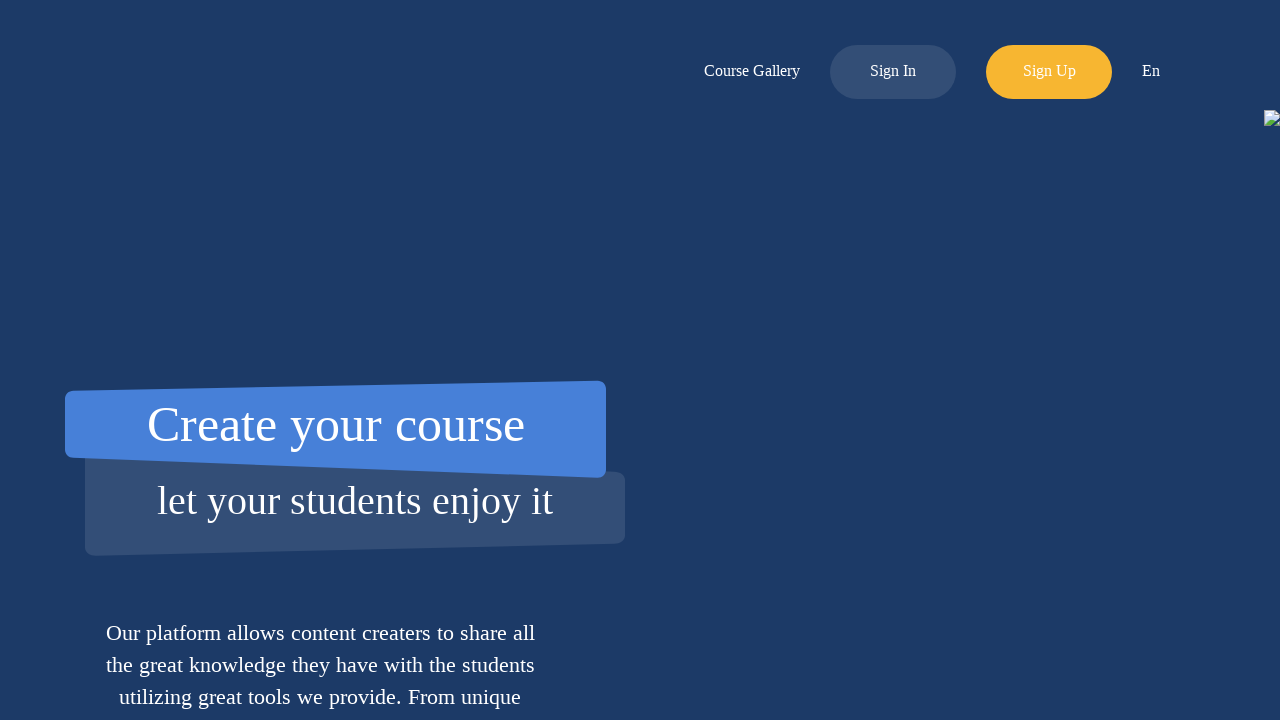

Clicked sign-in button at (893, 72) on xpath=//div[@id='log-in-button']/..
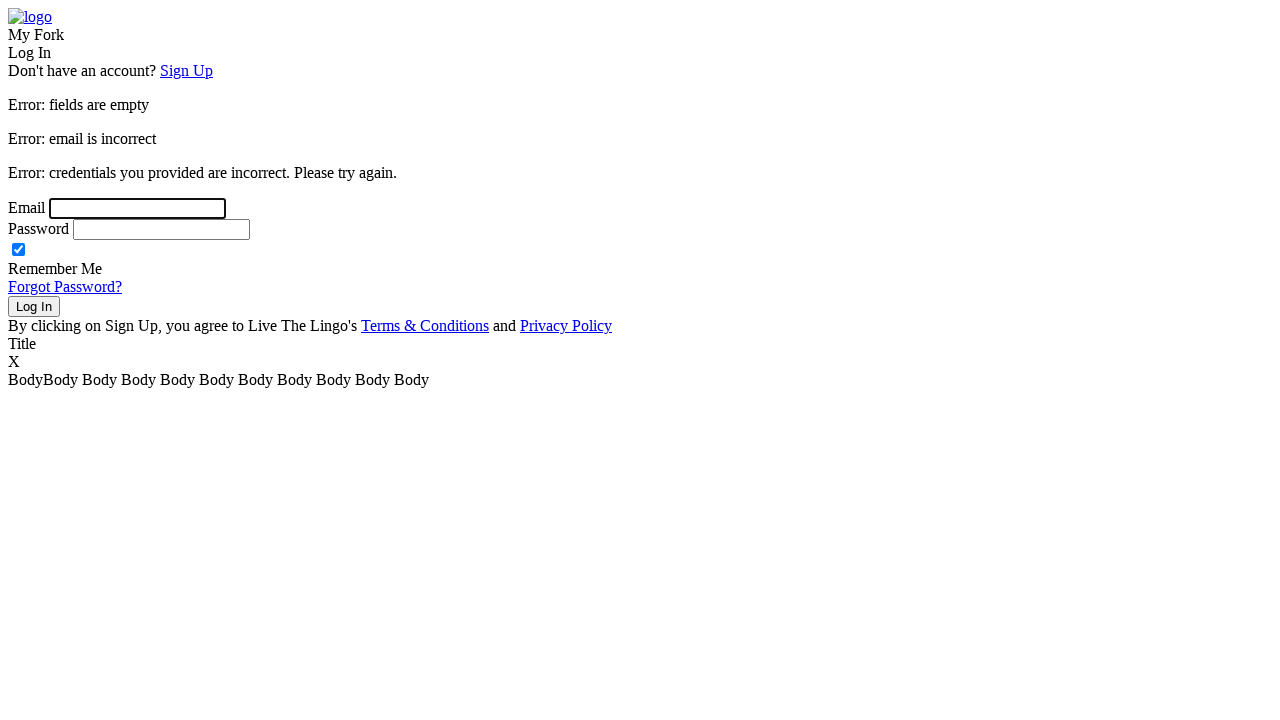

Filled email field with incorrect format 'email.com' on //input[@id='email']
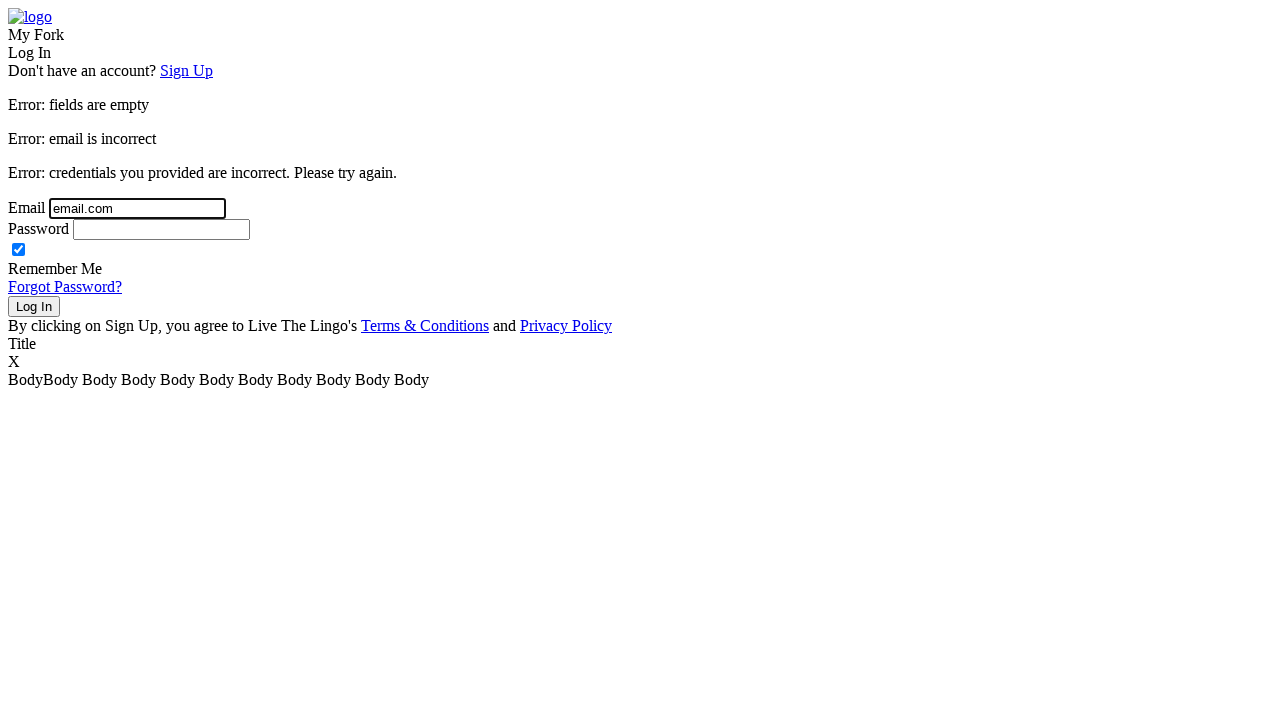

Filled password field with '123456' on //input[@id='password']
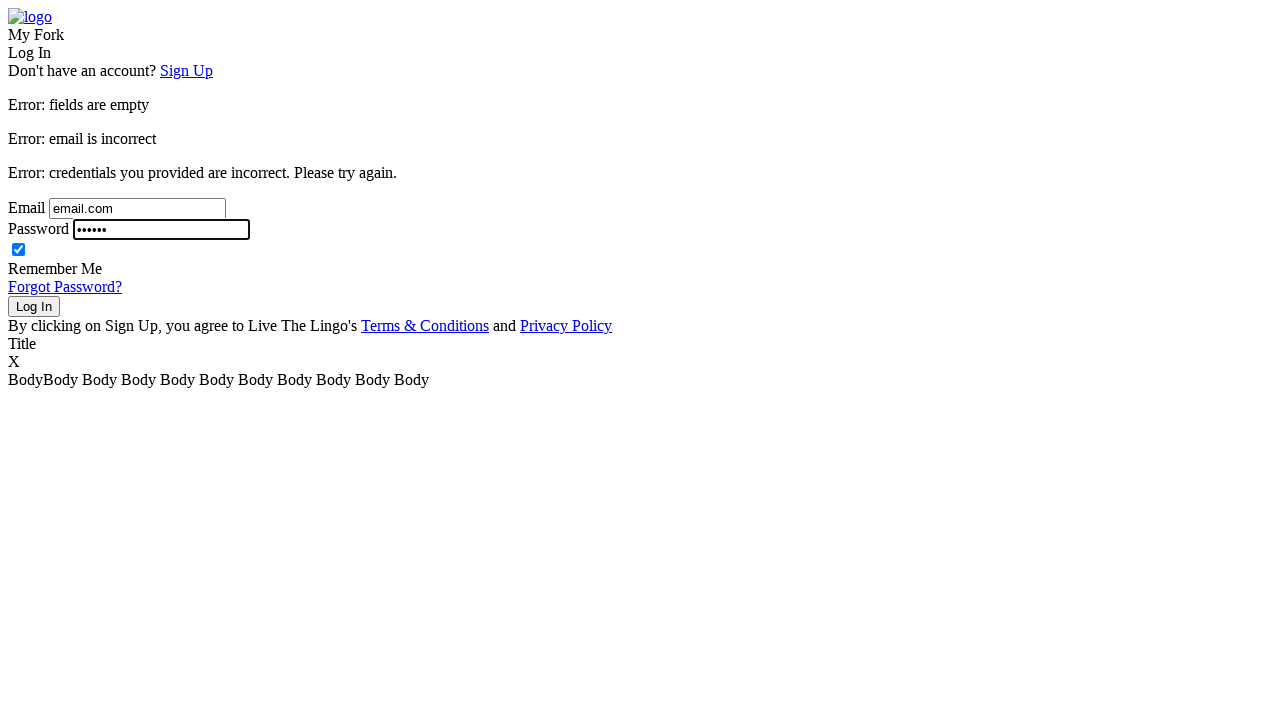

Clicked Log In button at (34, 306) on xpath=//button[text()='Log In']
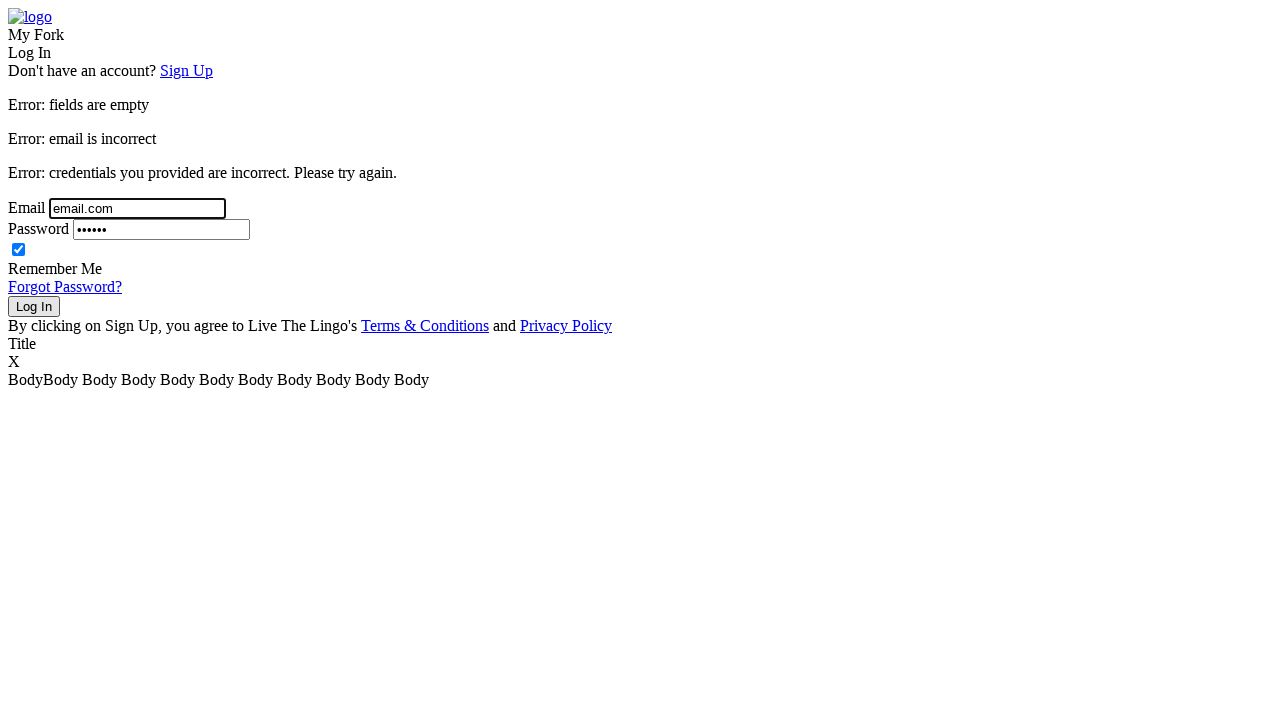

Error message appeared indicating incorrect email format
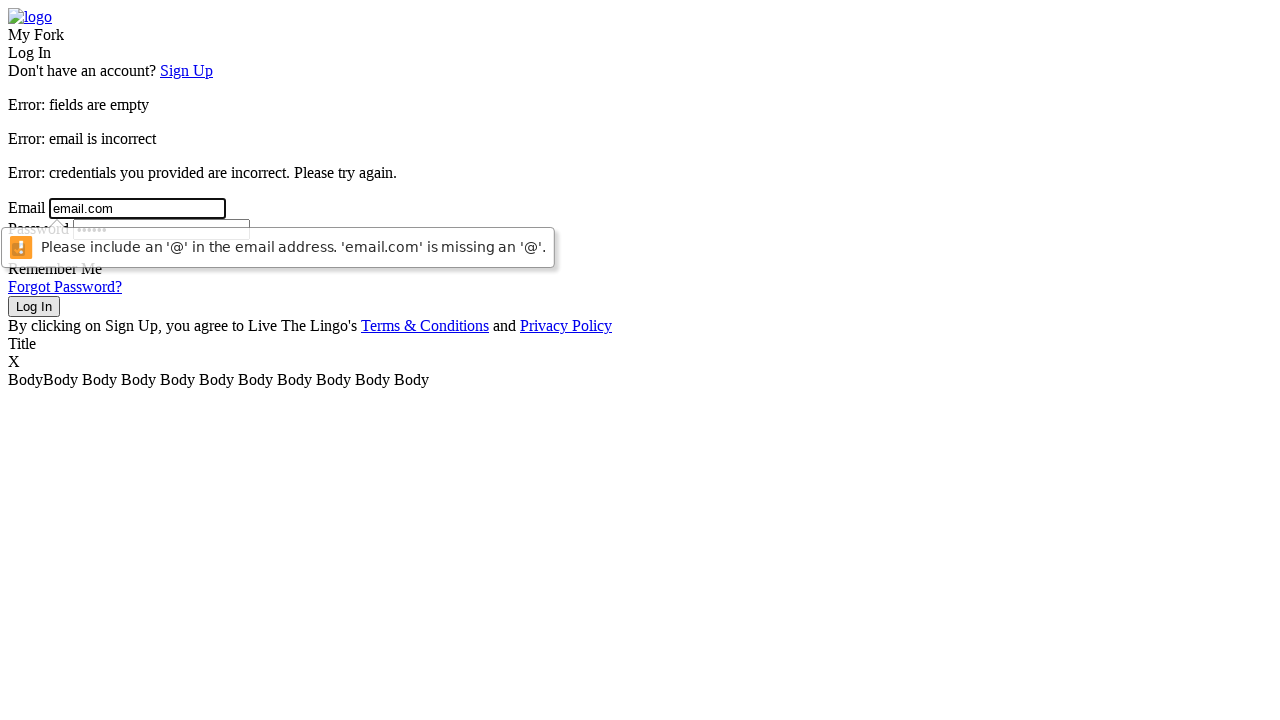

Validated error message text matches 'Error: email is incorrect'
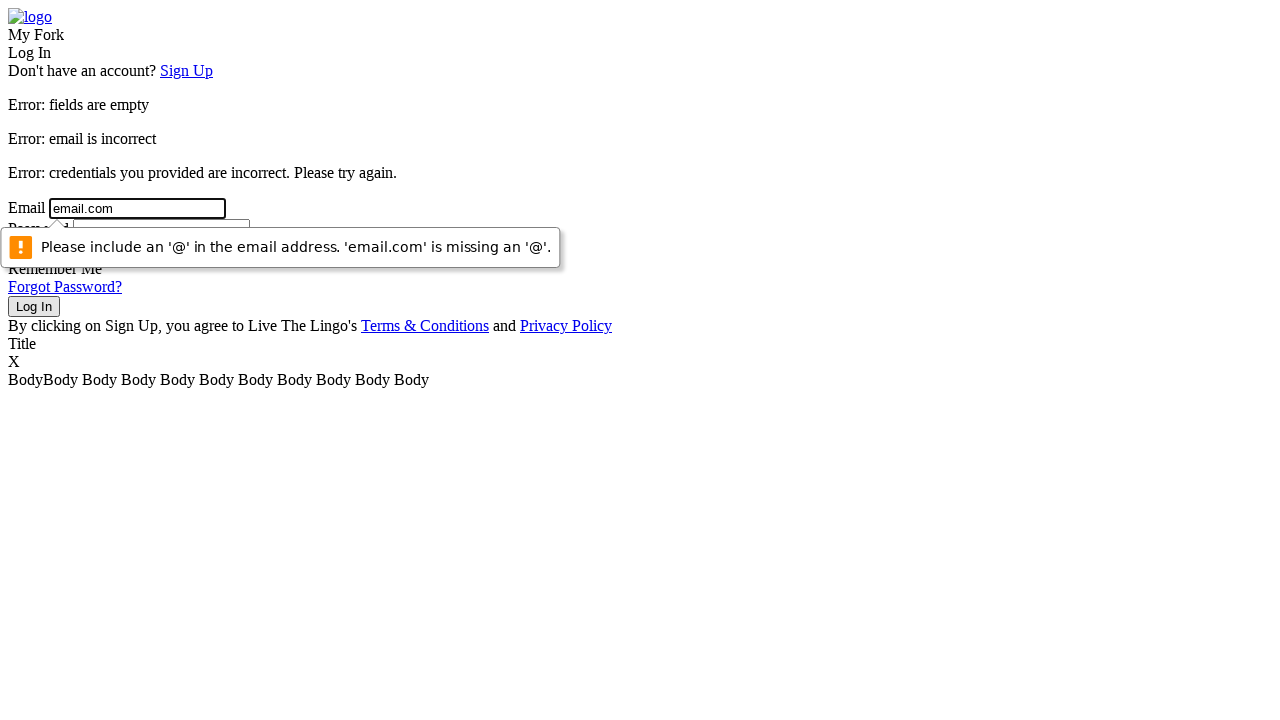

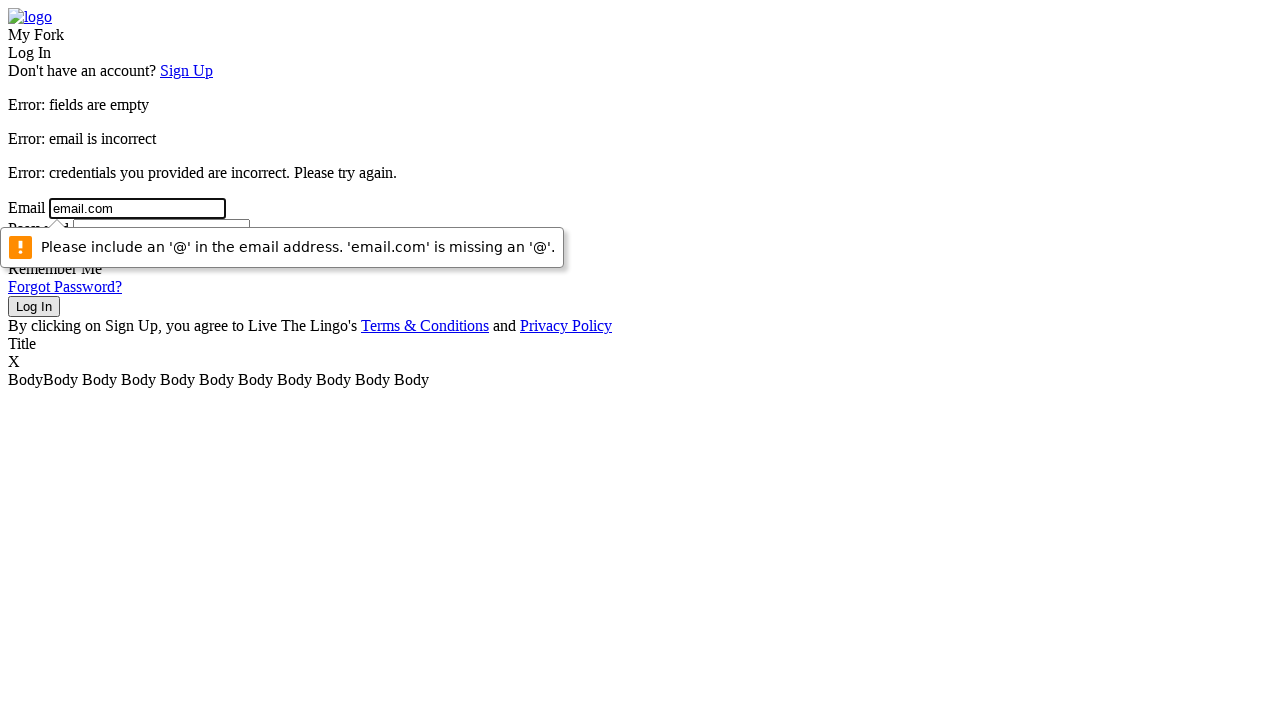